Navigates to the Hegic decentralized options trading platform and waits for the premium price information to load on the ETH straddle strategy page.

Starting URL: https://www.hegic.co/app#/arbitrum/trade/new?position=0&sentiment=high&strategyName=high-straddle&strikeName=straddle&period=15&asset=ETH

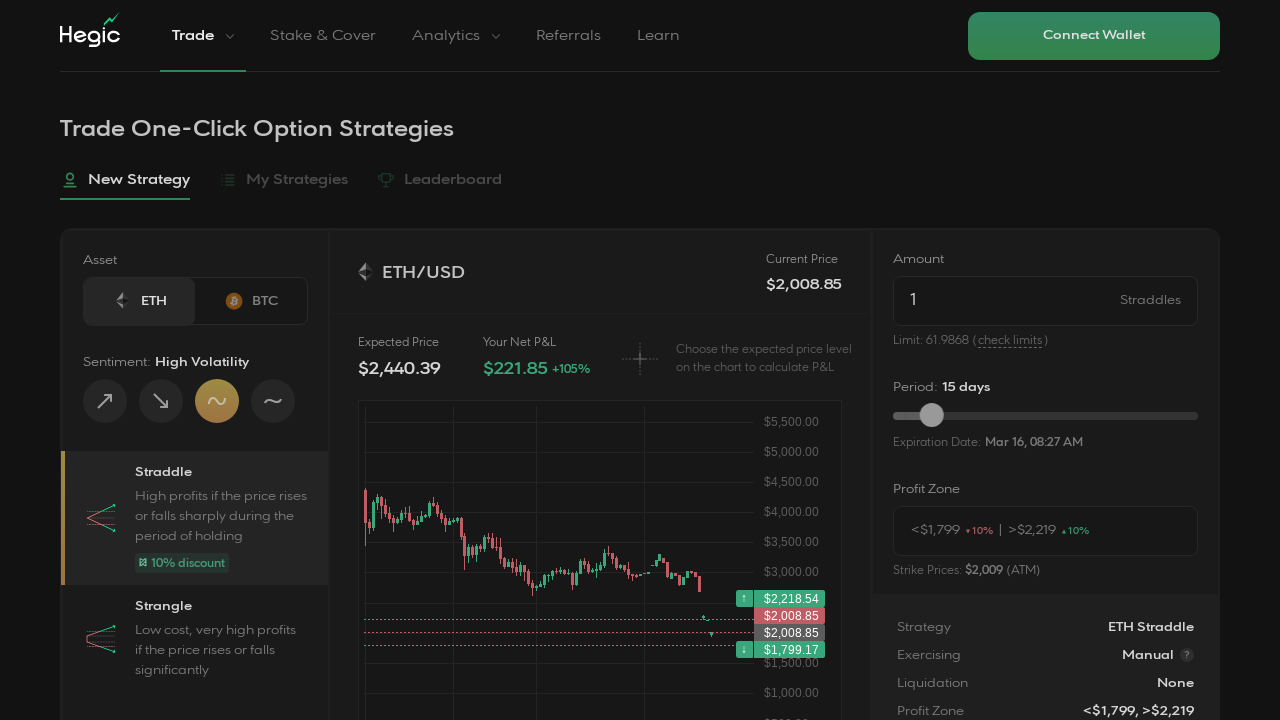

Premium info element became visible on ETH straddle strategy page
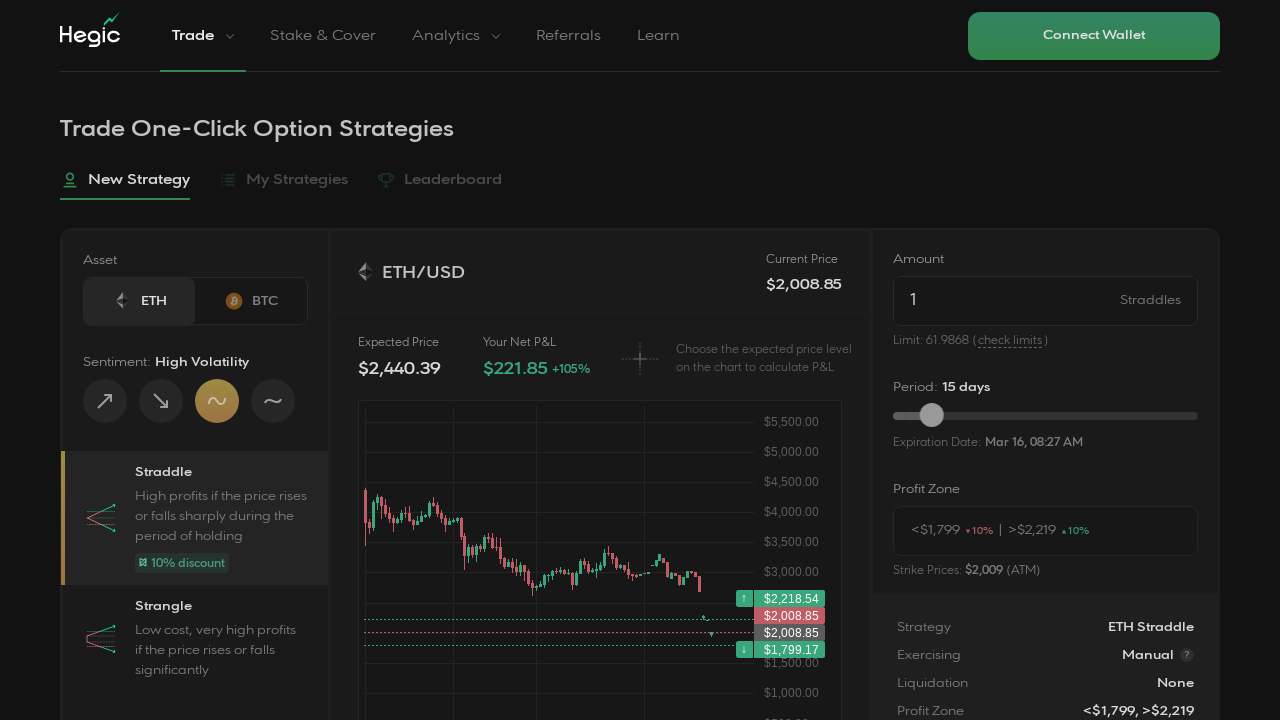

Premium price information fully loaded and no longer showing loading indicator
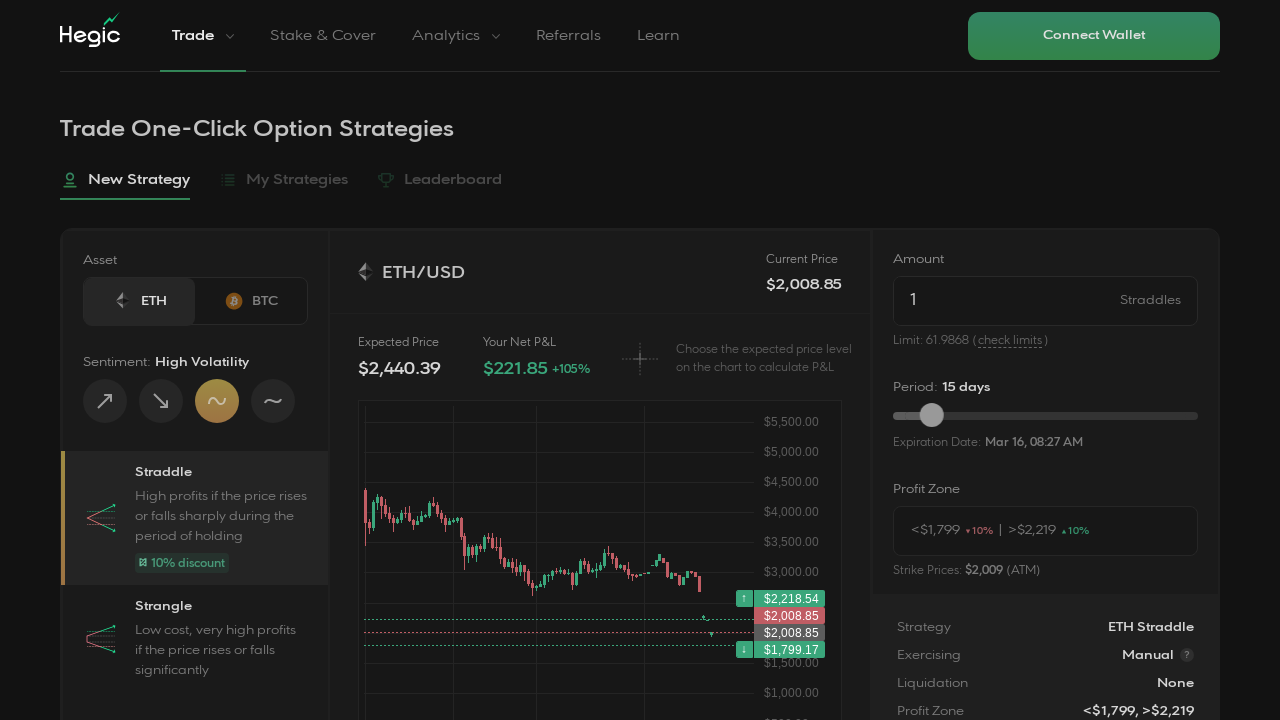

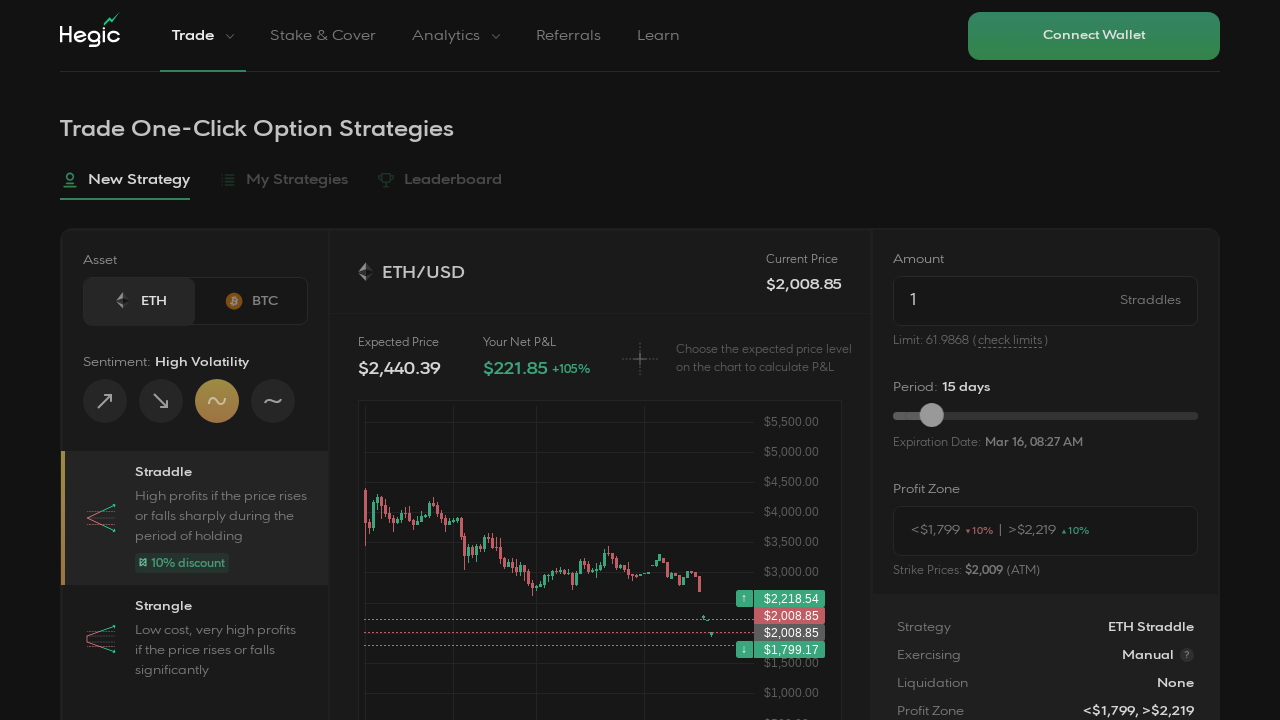